Tests child window handling by clicking a link that opens a new page, extracting text from the new page, and using that text in the original page

Starting URL: https://rahulshettyacademy.com/loginpagePractise/

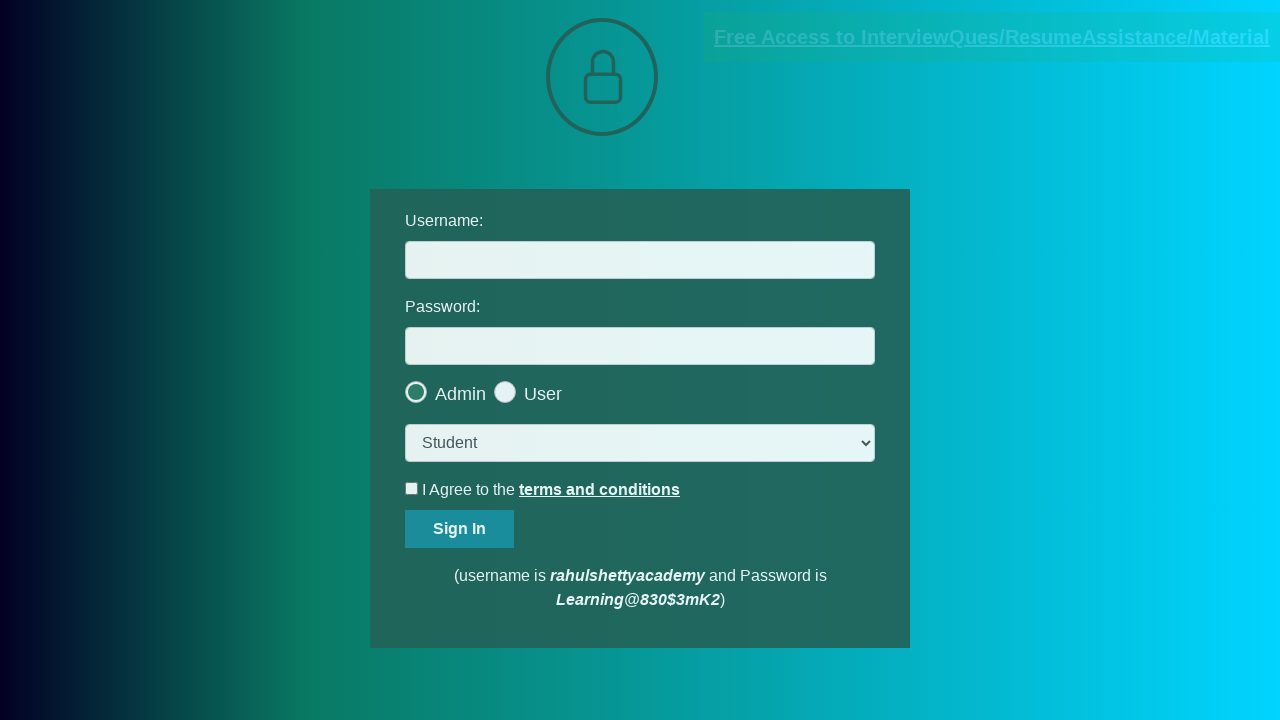

Clicked document request link to open new page at (992, 37) on [href*='documents-request']
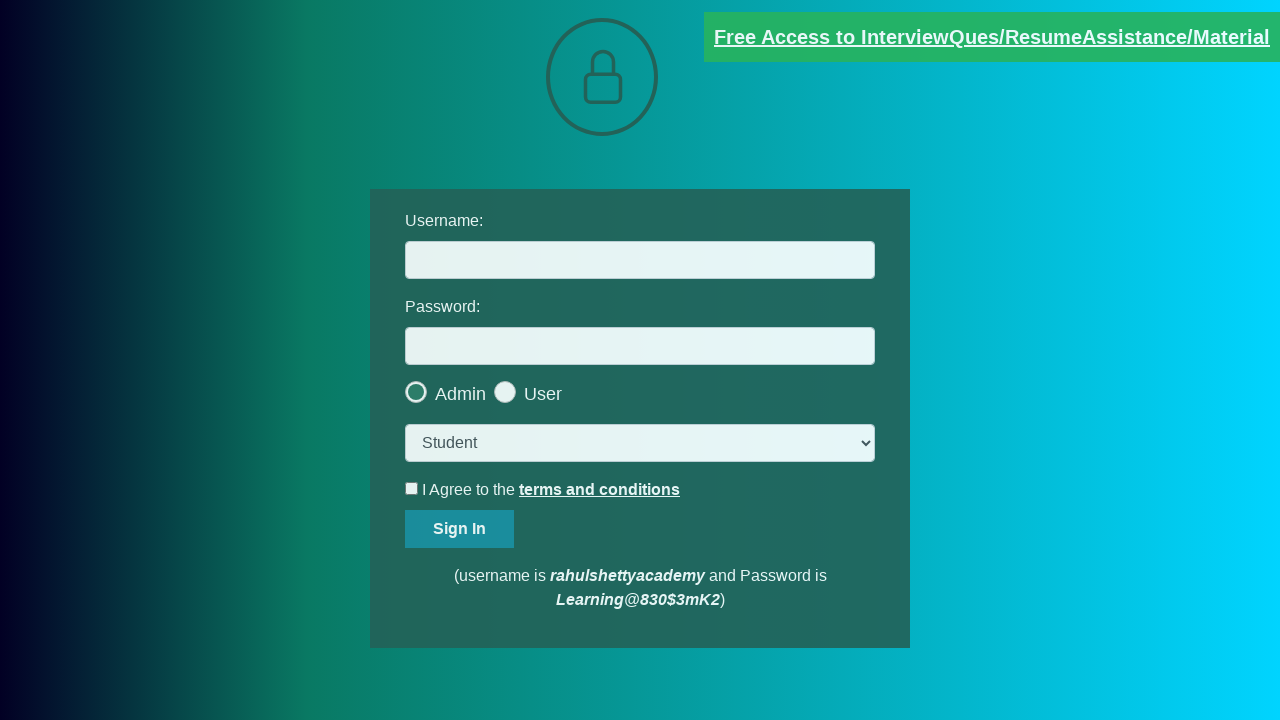

New page opened successfully
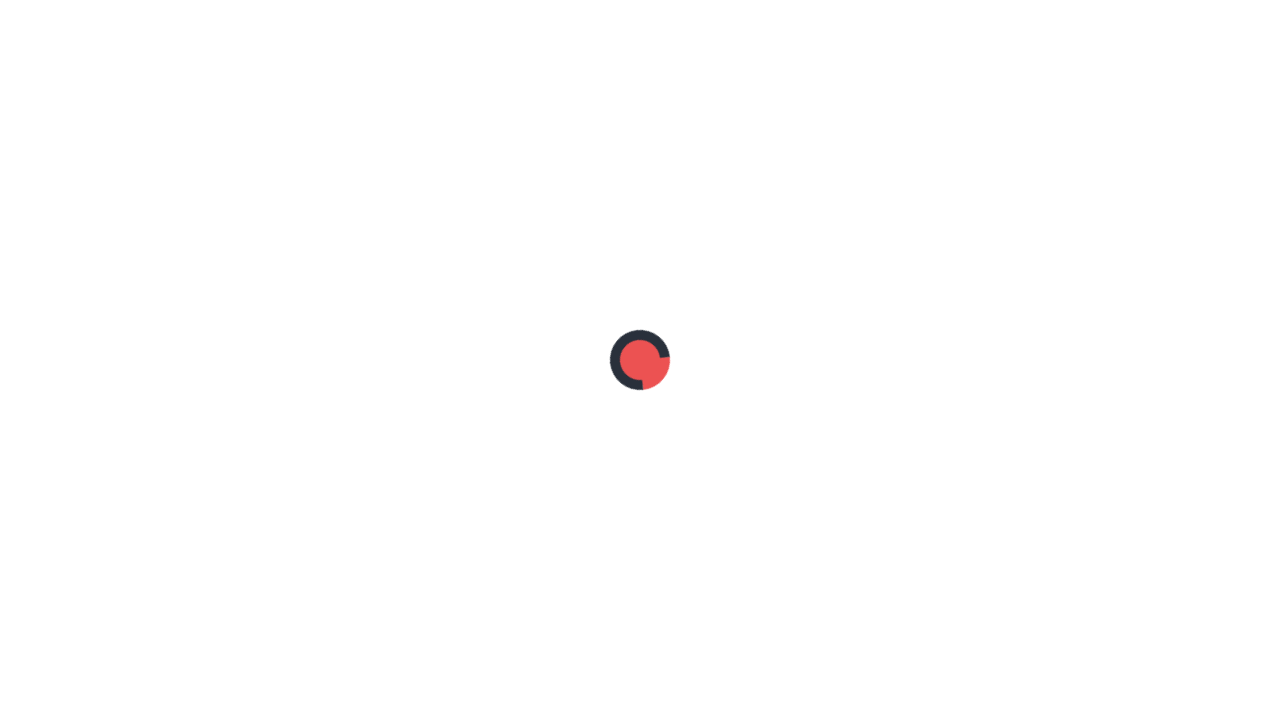

New page fully loaded
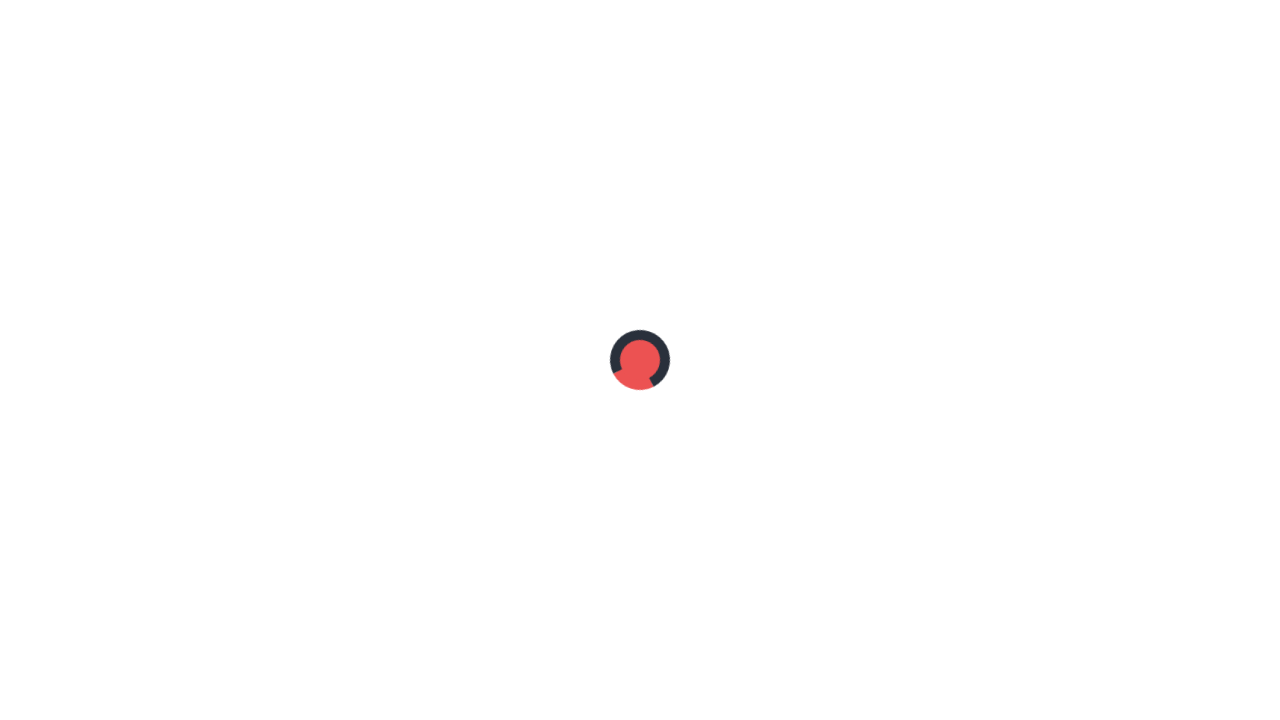

Extracted text from red element on new page
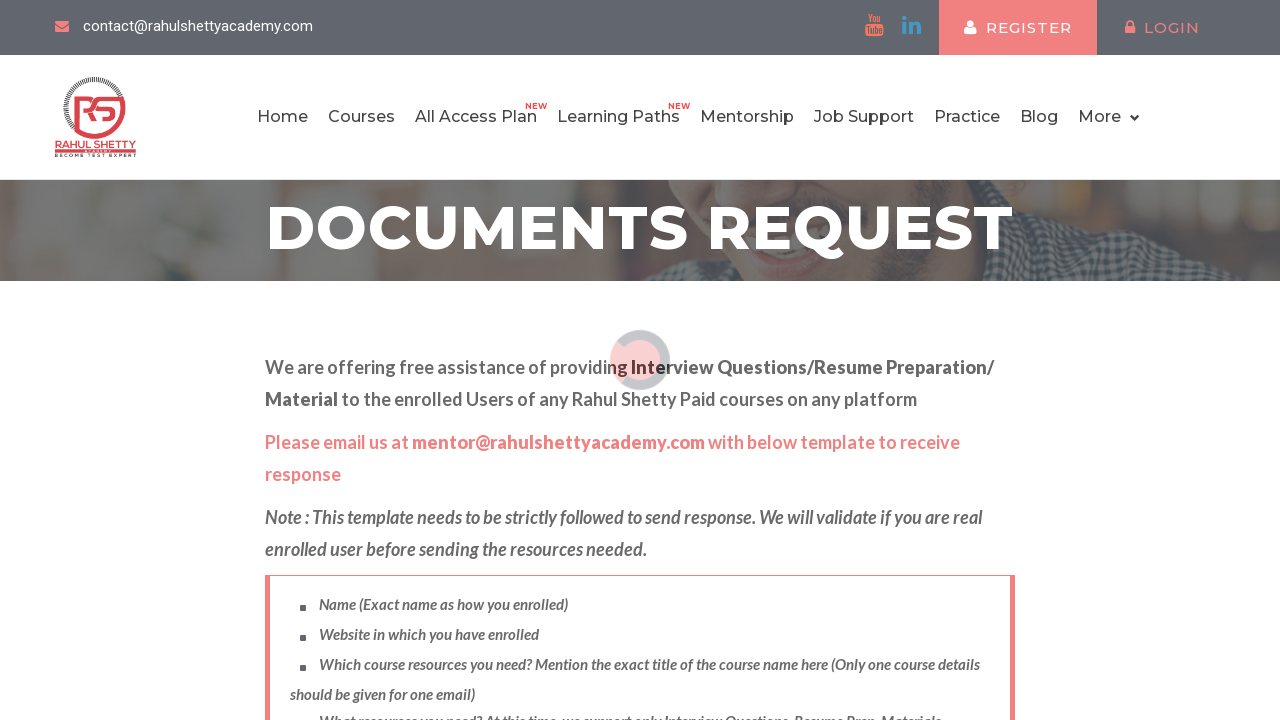

Extracted domain from text: rahulshettyacademy.com
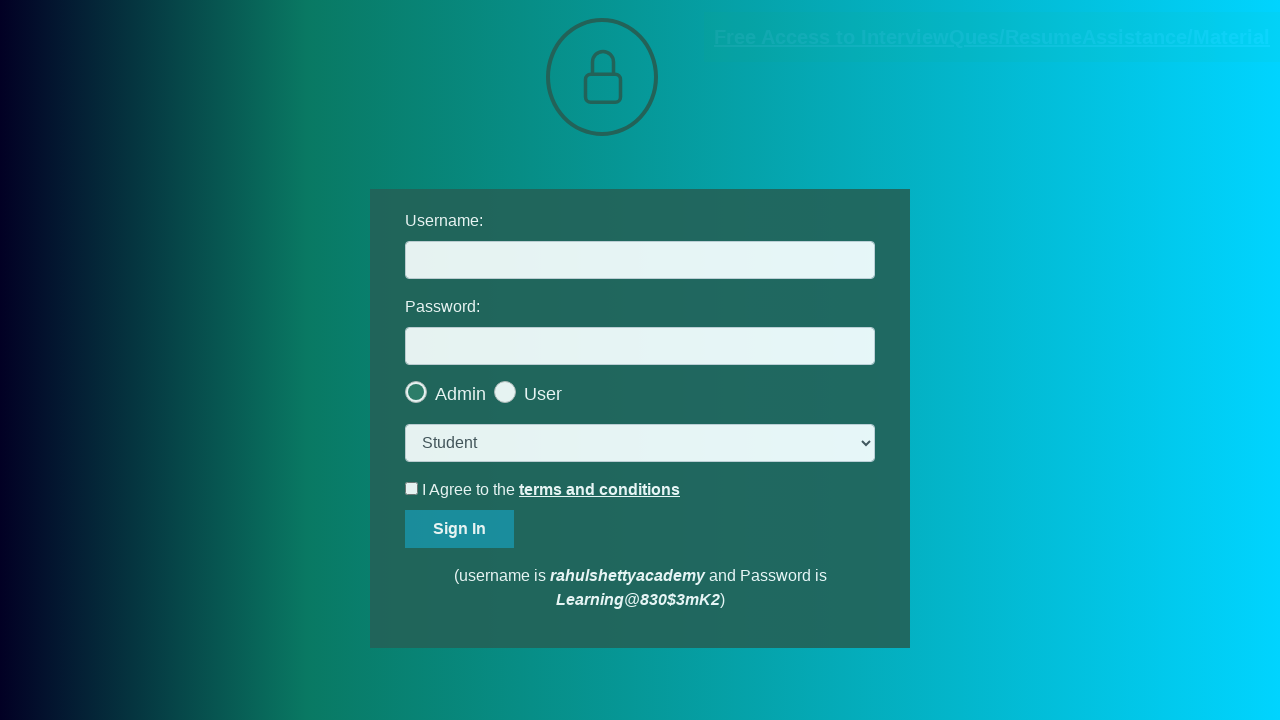

Filled username field with extracted domain: rahulshettyacademy.com on #username
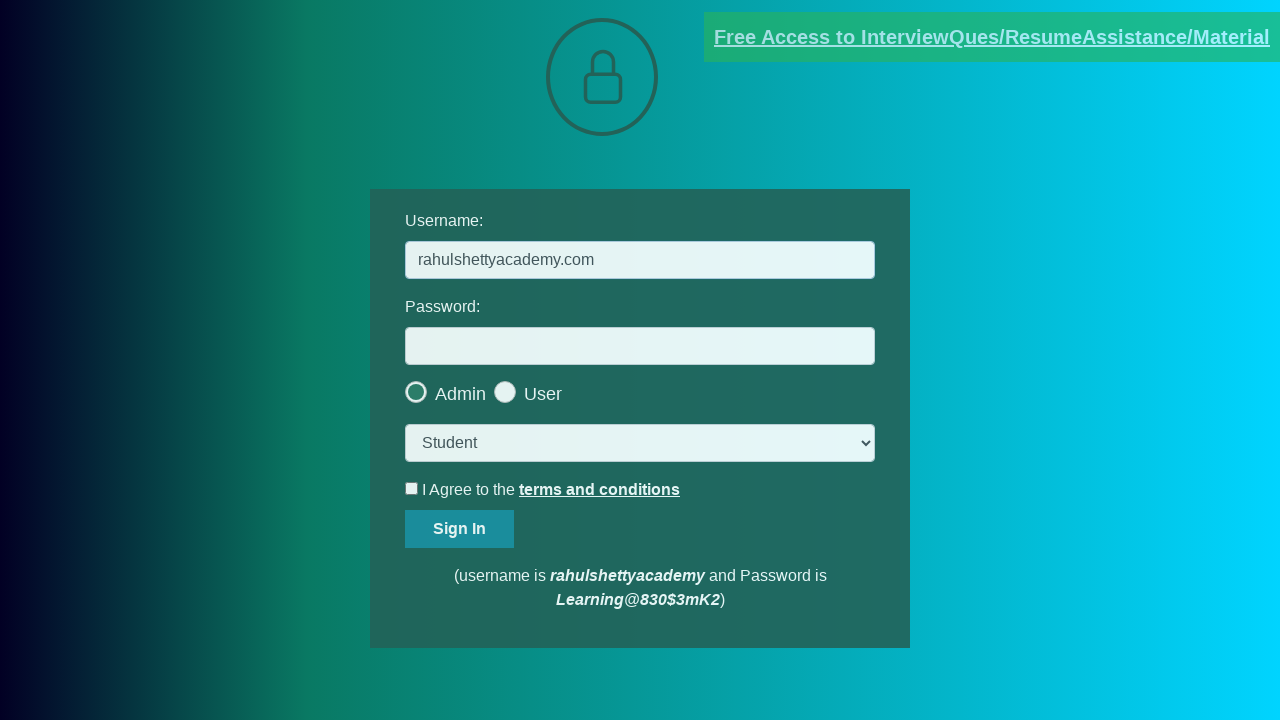

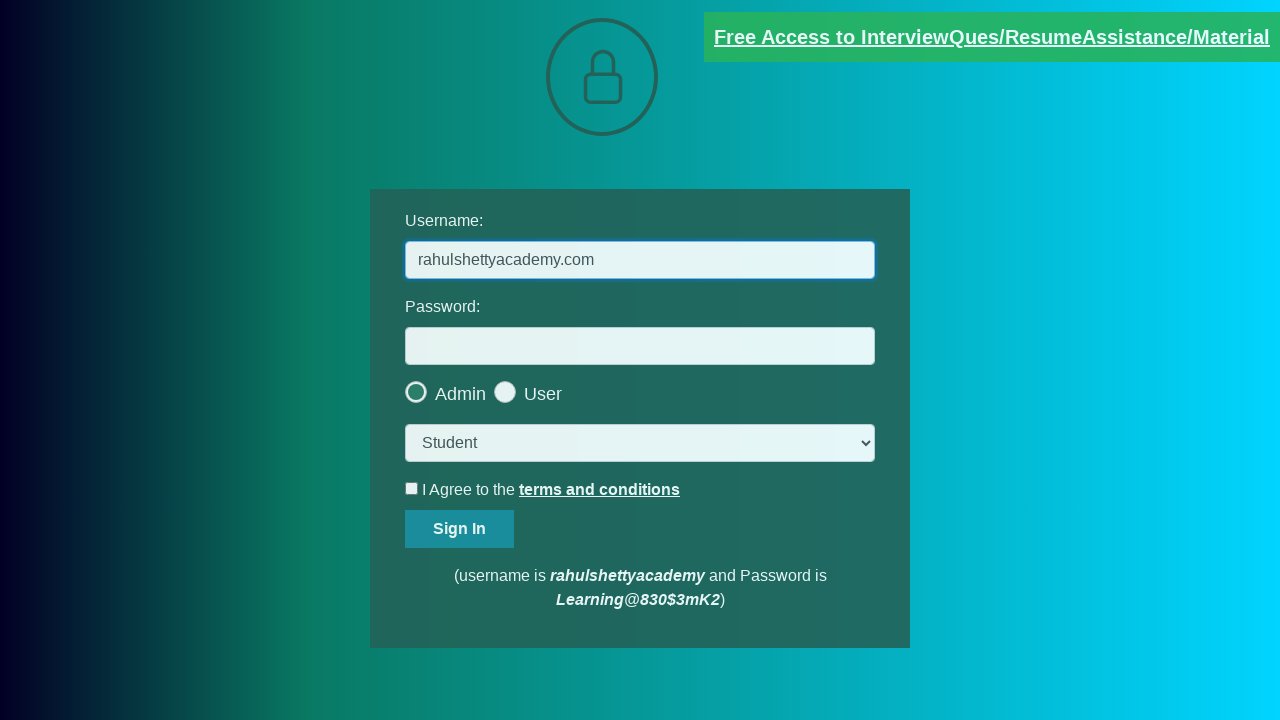